Tests that todo data persists after page reload

Starting URL: https://demo.playwright.dev/todomvc

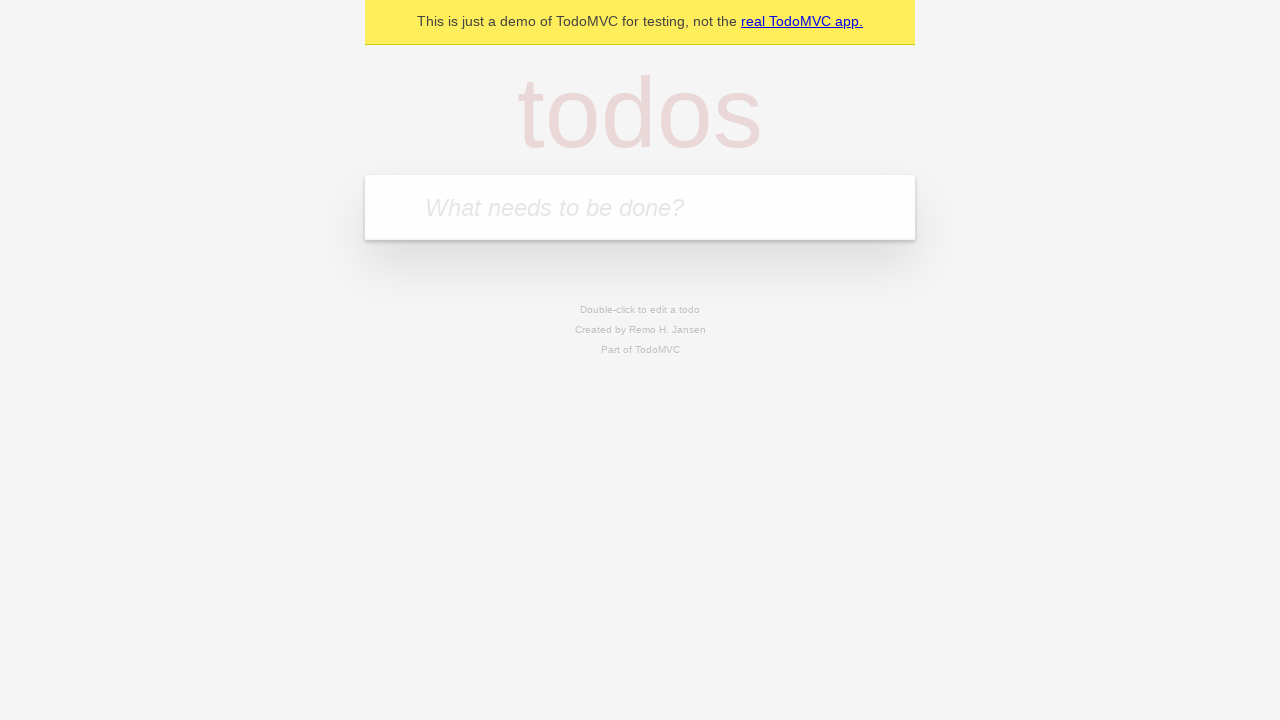

Filled todo input with 'buy some cheese' on internal:attr=[placeholder="What needs to be done?"i]
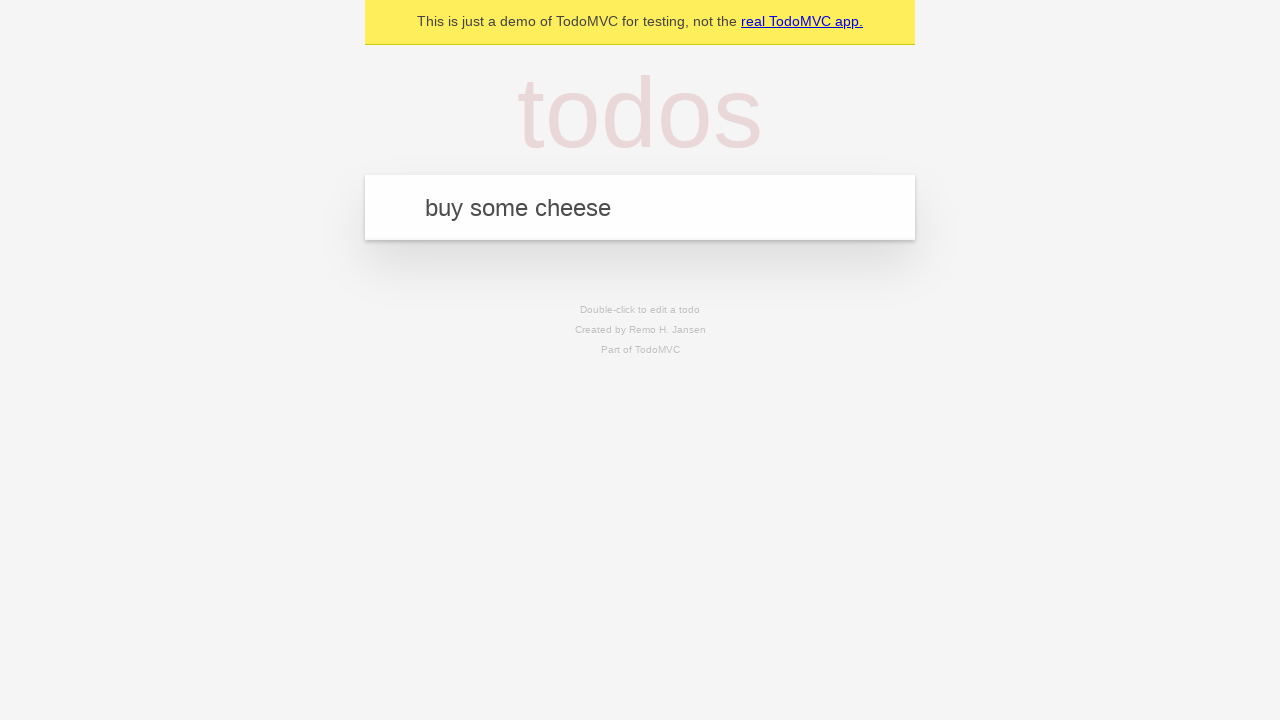

Pressed Enter to create first todo on internal:attr=[placeholder="What needs to be done?"i]
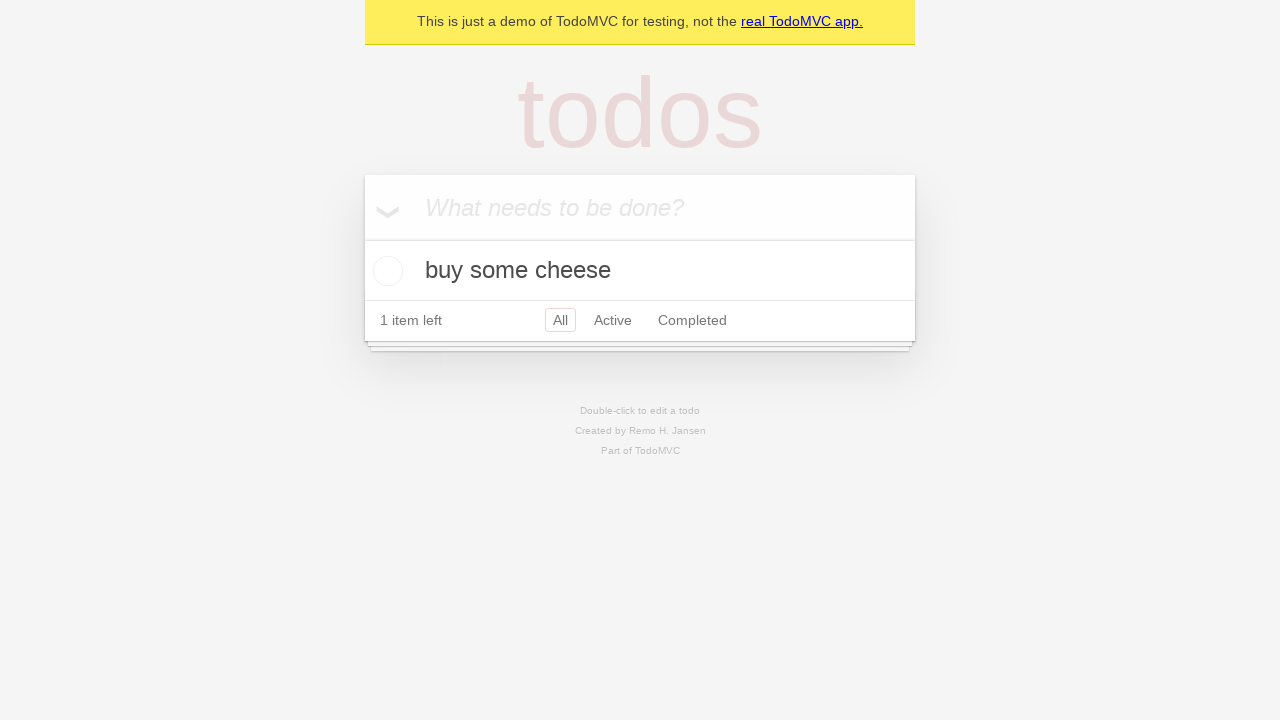

Filled todo input with 'feed the cat' on internal:attr=[placeholder="What needs to be done?"i]
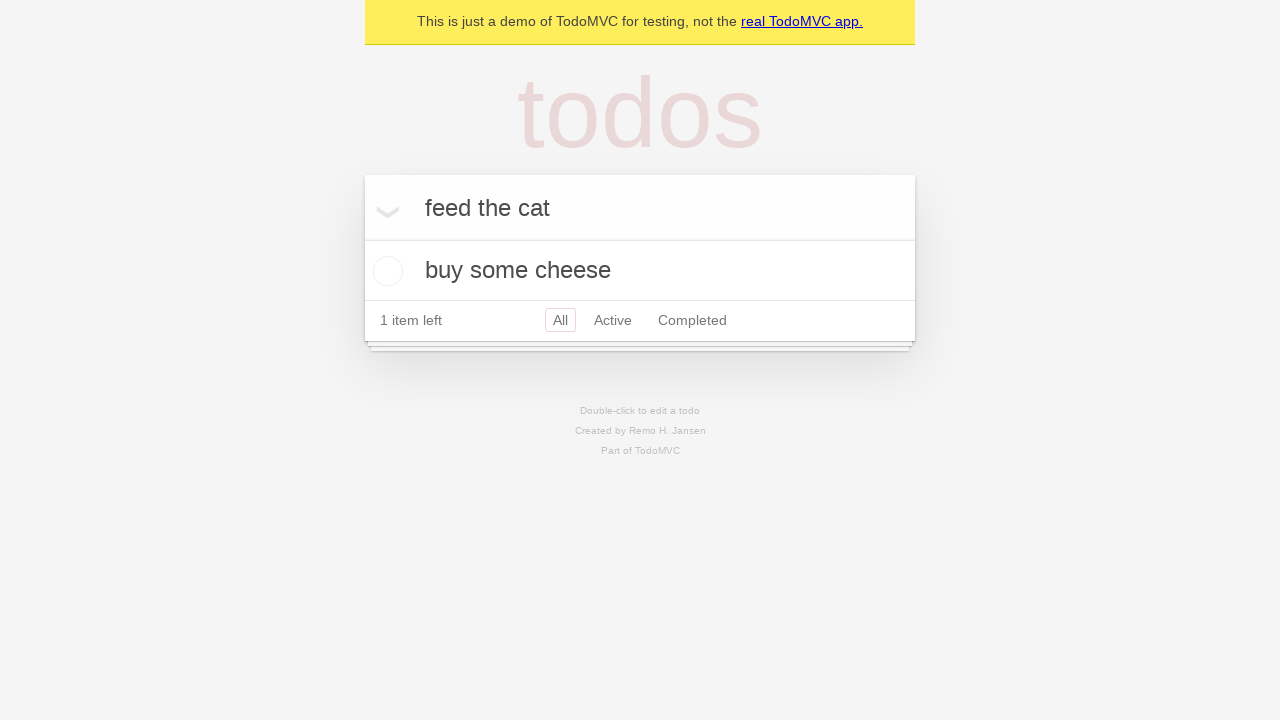

Pressed Enter to create second todo on internal:attr=[placeholder="What needs to be done?"i]
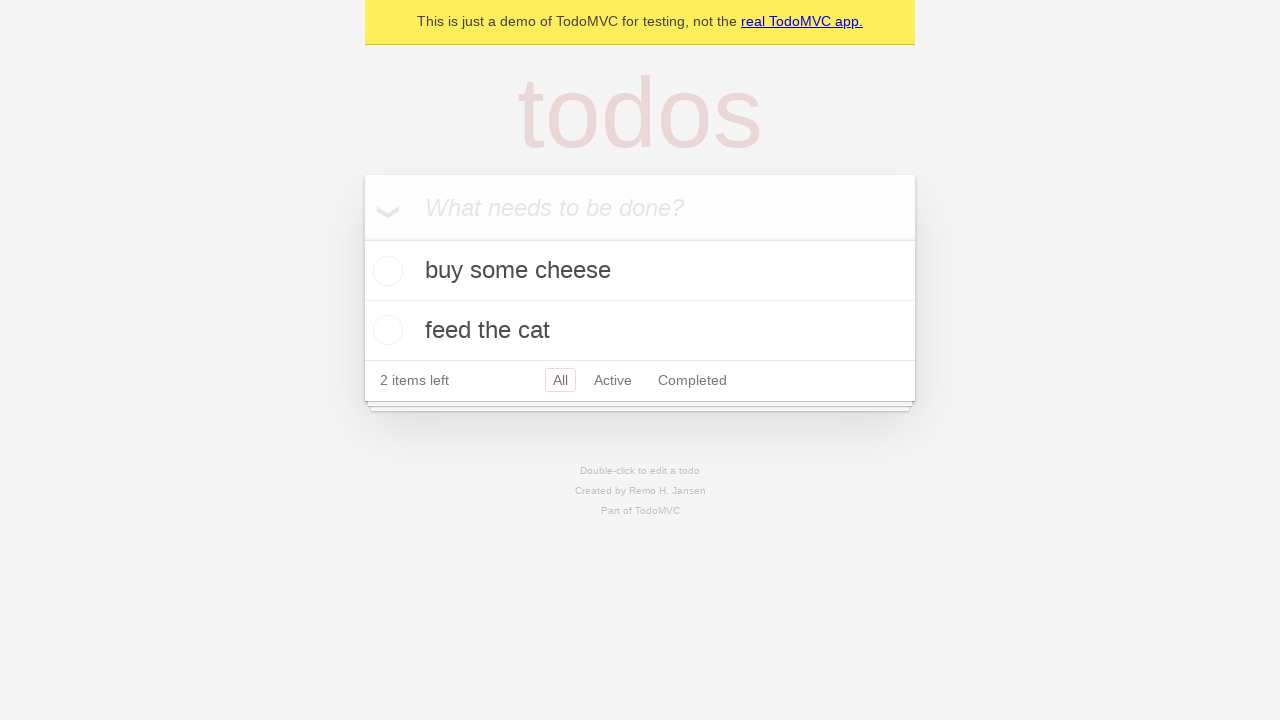

Waited for 2 todo items to be present in the DOM
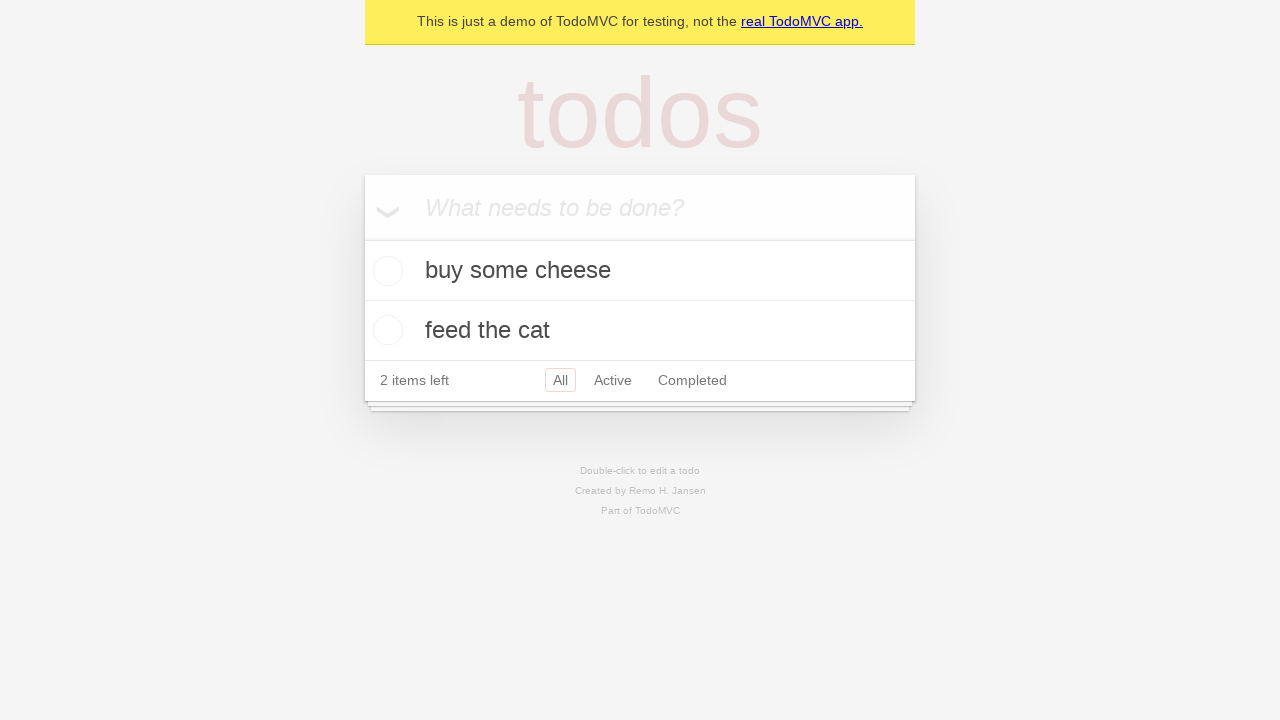

Checked the first todo item at (385, 271) on internal:testid=[data-testid="todo-item"s] >> nth=0 >> internal:role=checkbox
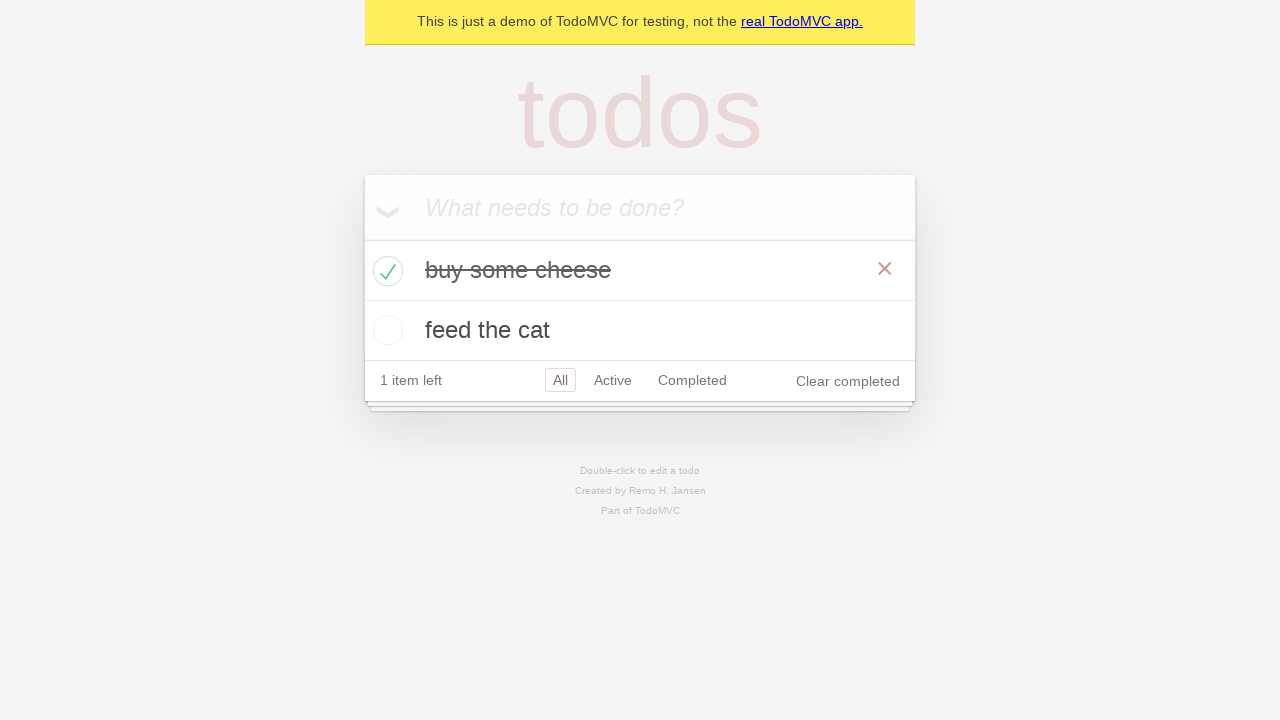

Reloaded the page to test data persistence
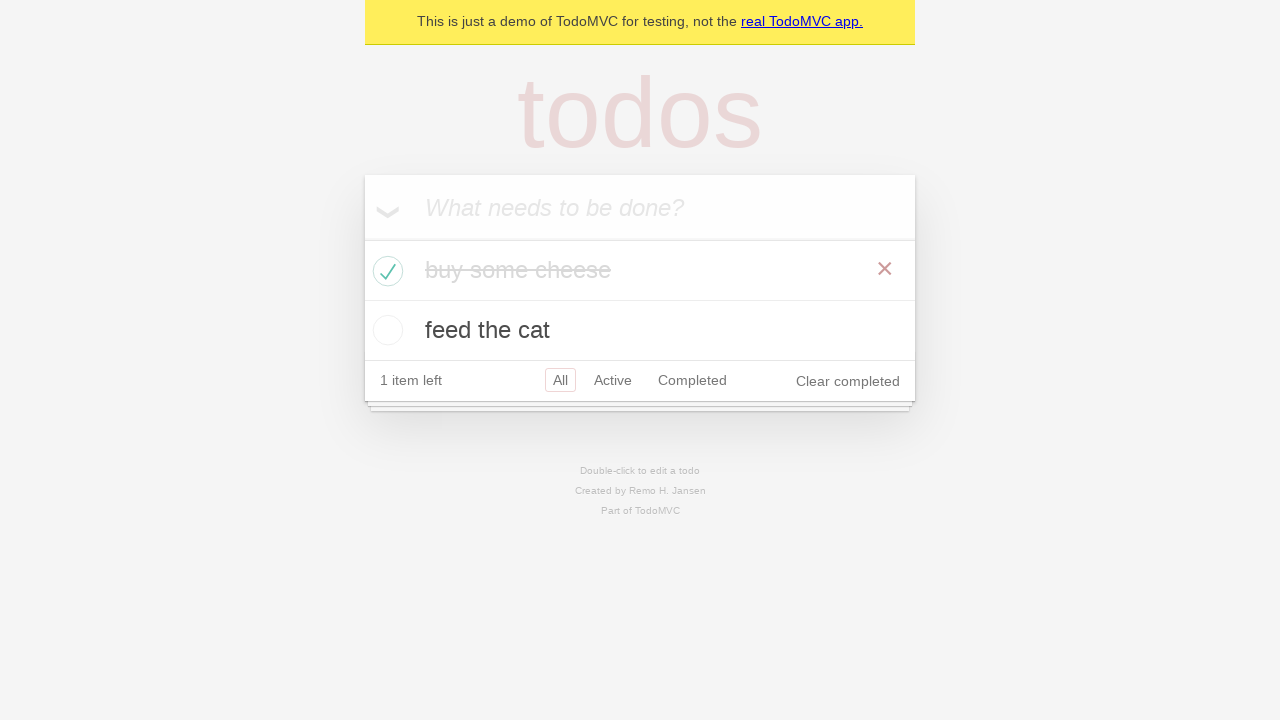

Waited for todo items to load after page reload
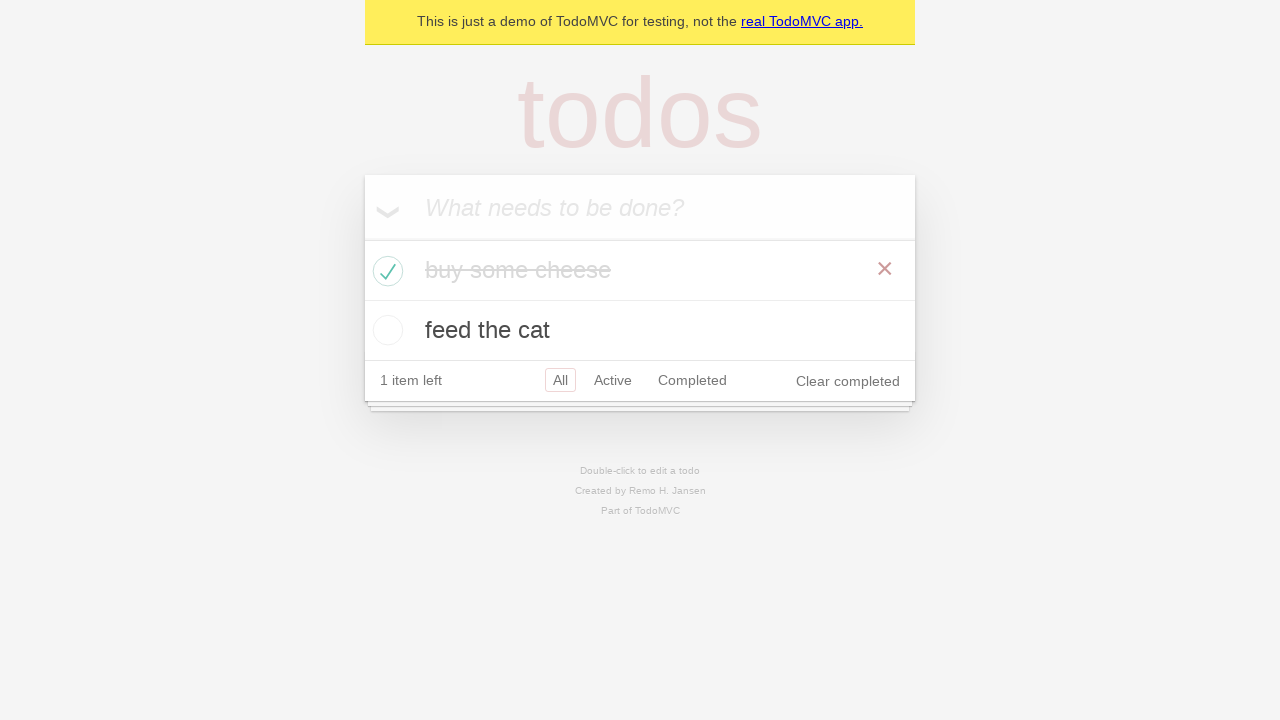

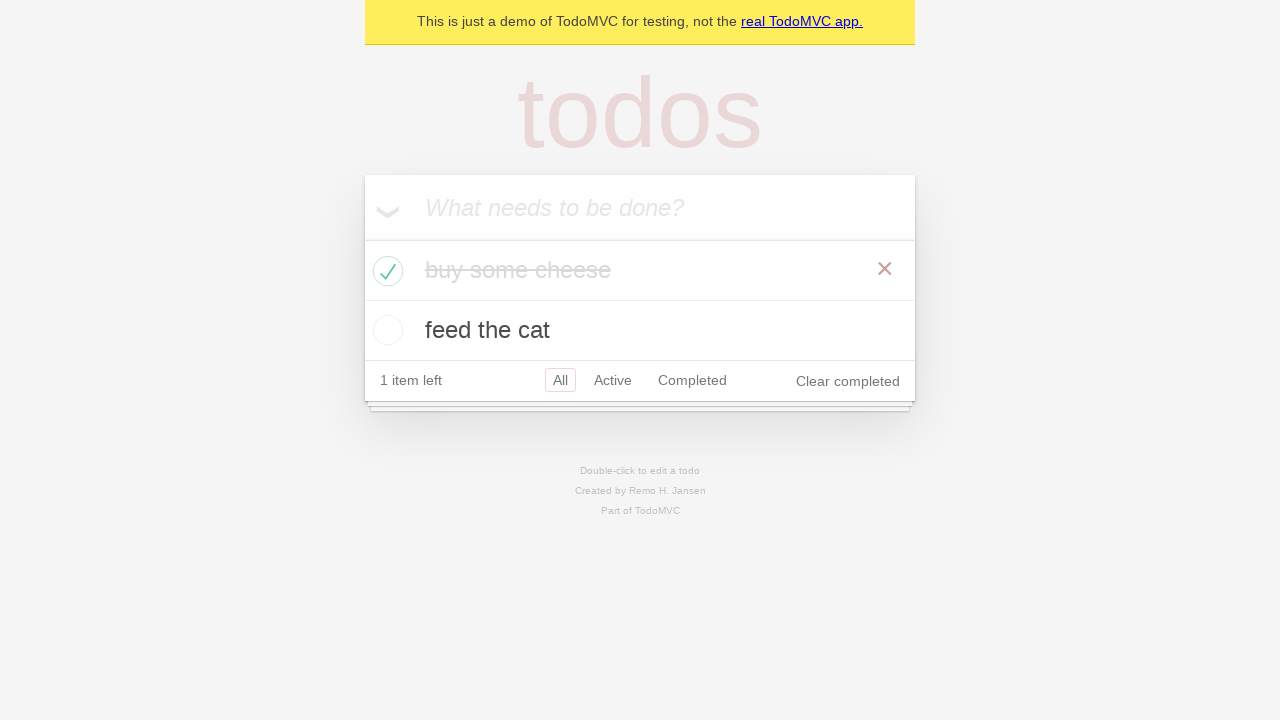